Tests valid employee form submission with number 001 and directive +

Starting URL: https://elenarivero.github.io/Ejercicio2/index.html

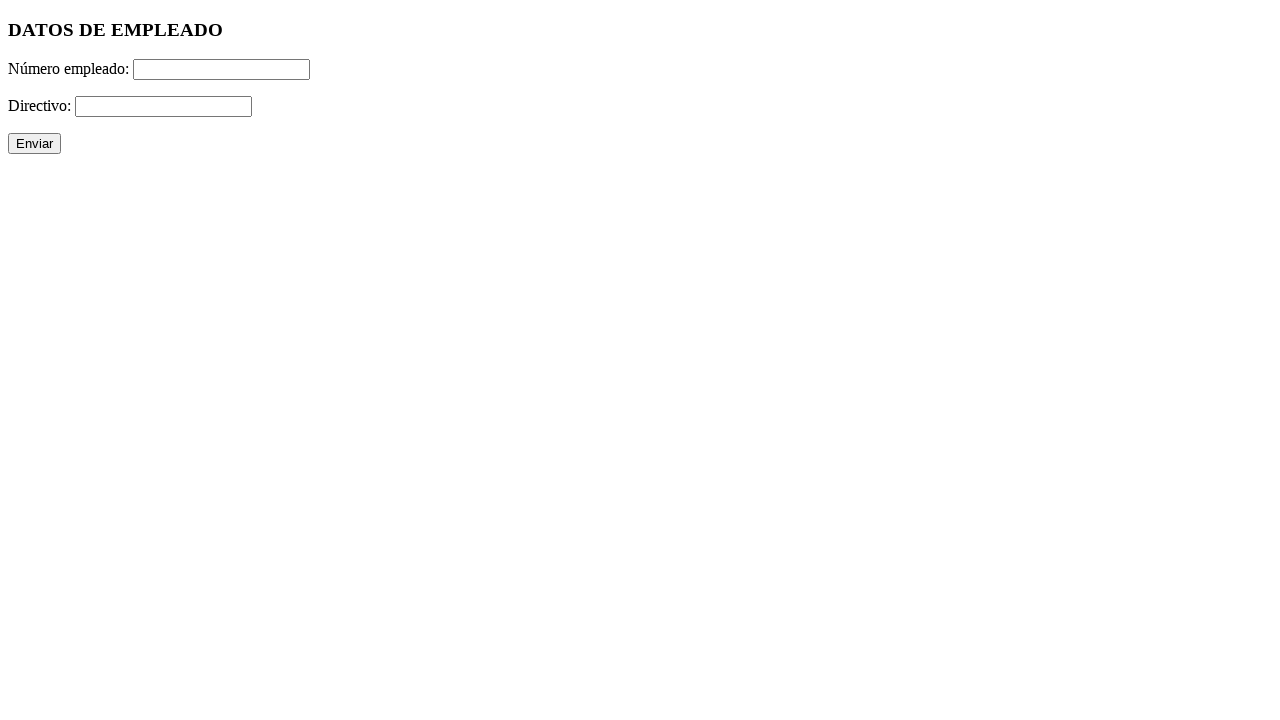

Filled employee number field with '001' on #numero
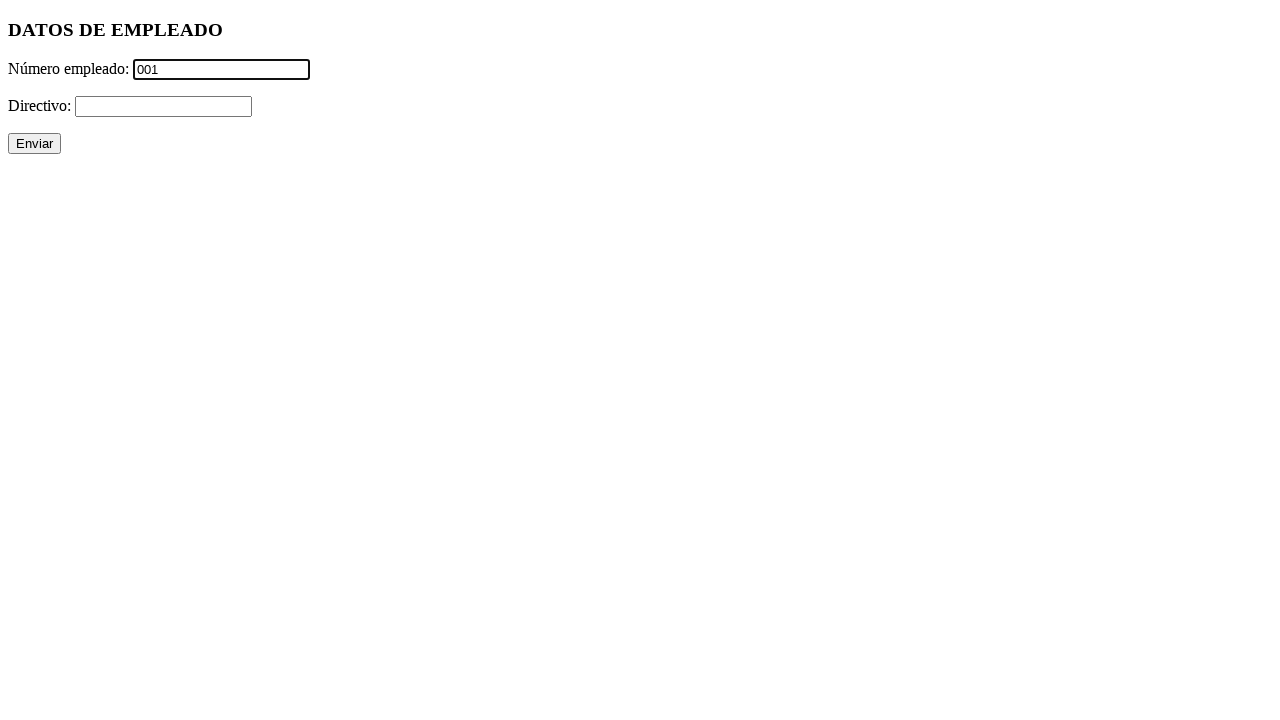

Filled directive field with '+' on #directivo
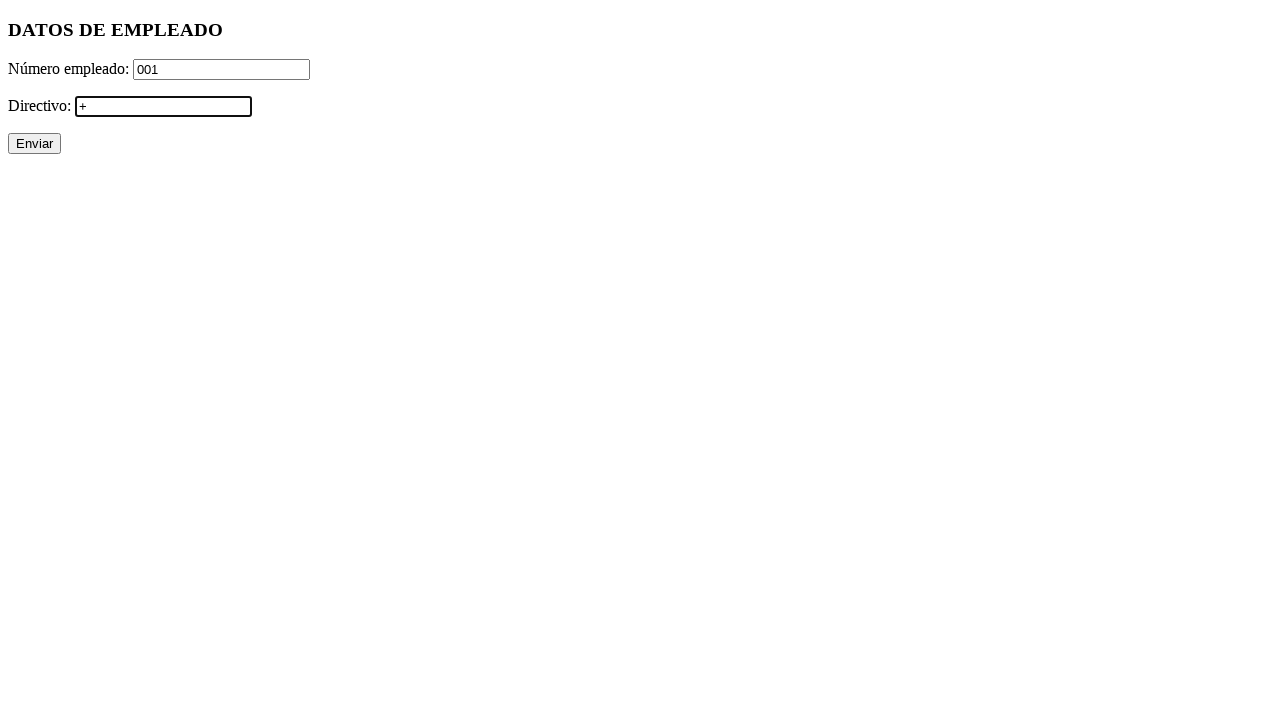

Clicked submit button to submit the form at (34, 144) on xpath=//p/input[@type='submit']
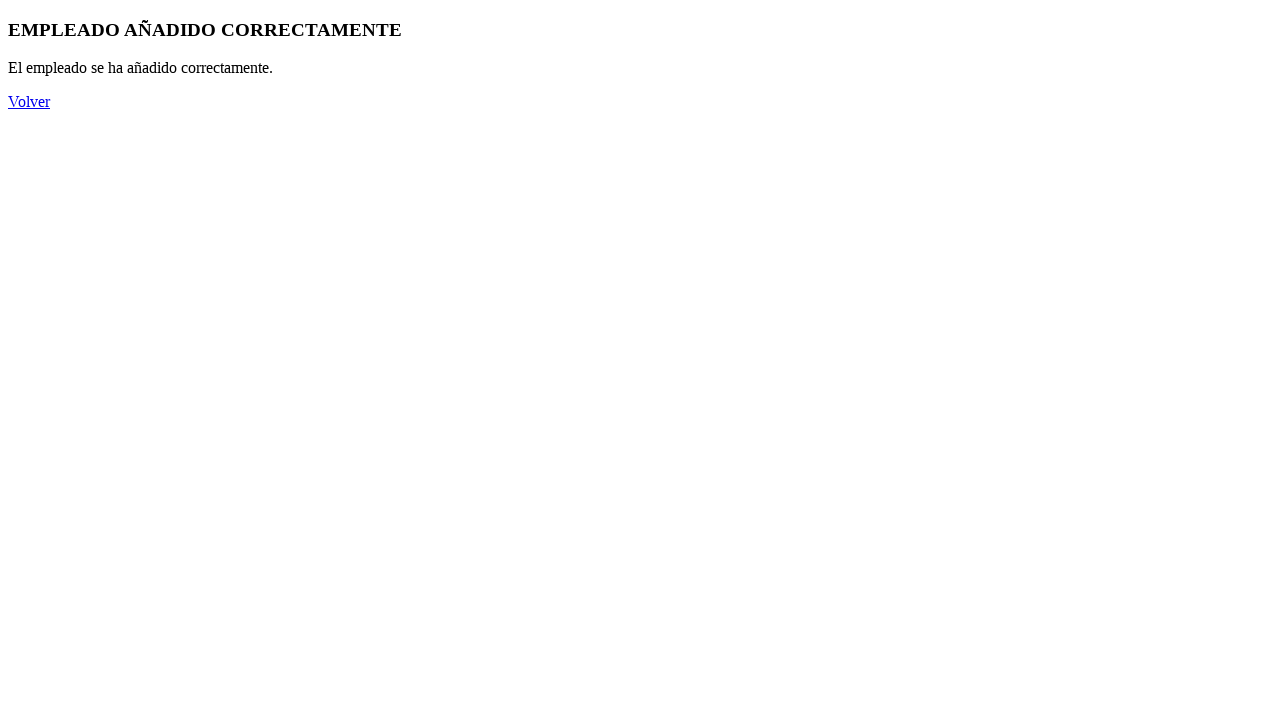

Success message appeared on page
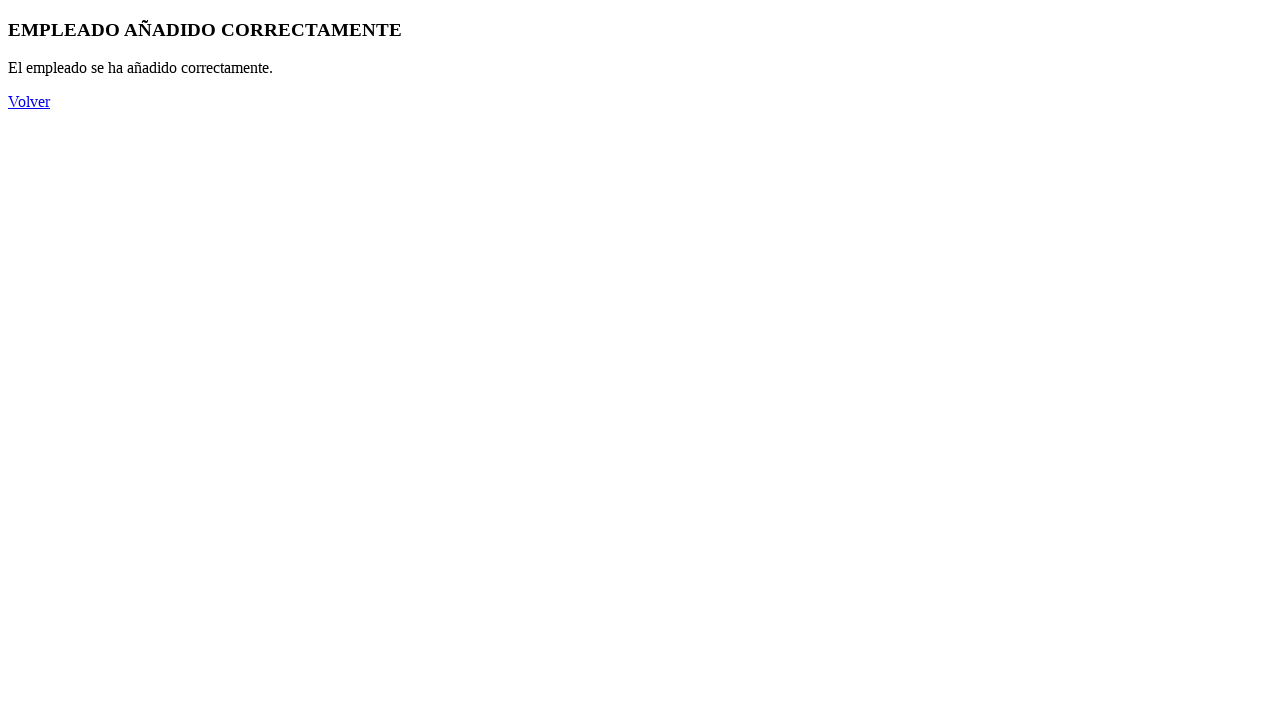

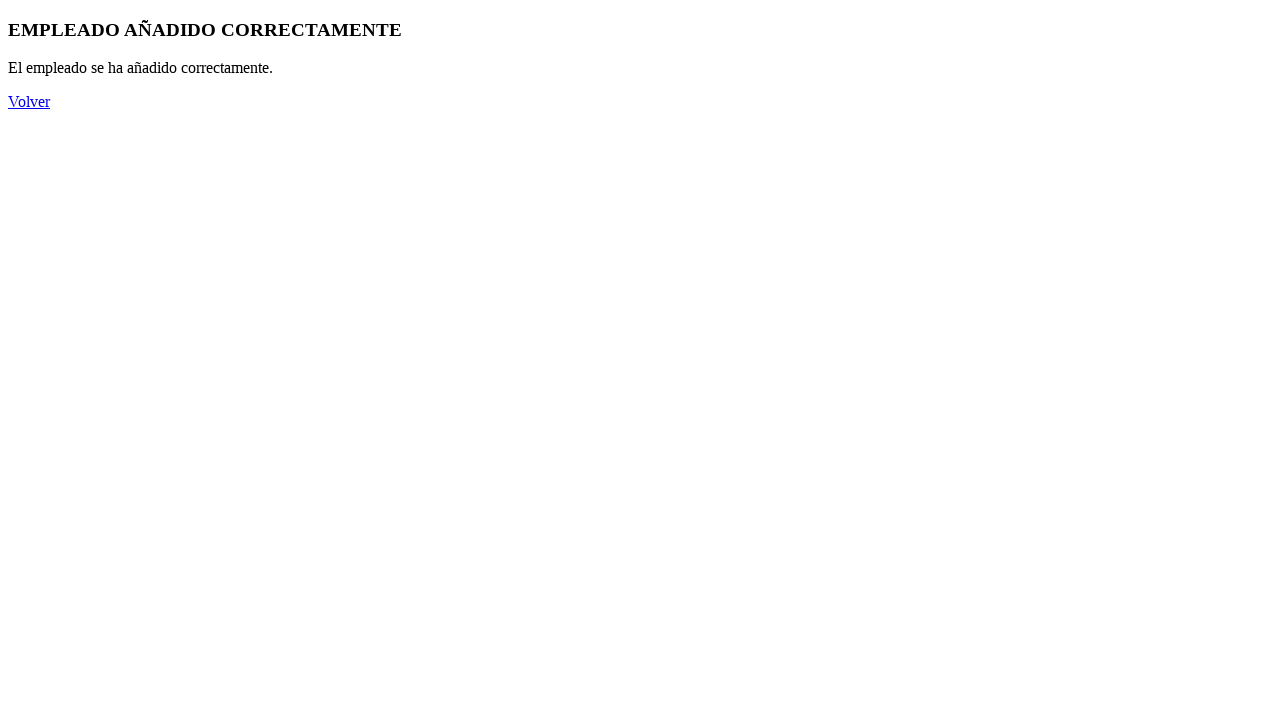